Tests right-click context menu functionality by right-clicking an element and verifying the context menu appears

Starting URL: http://swisnl.github.io/jQuery-contextMenu/demo.html

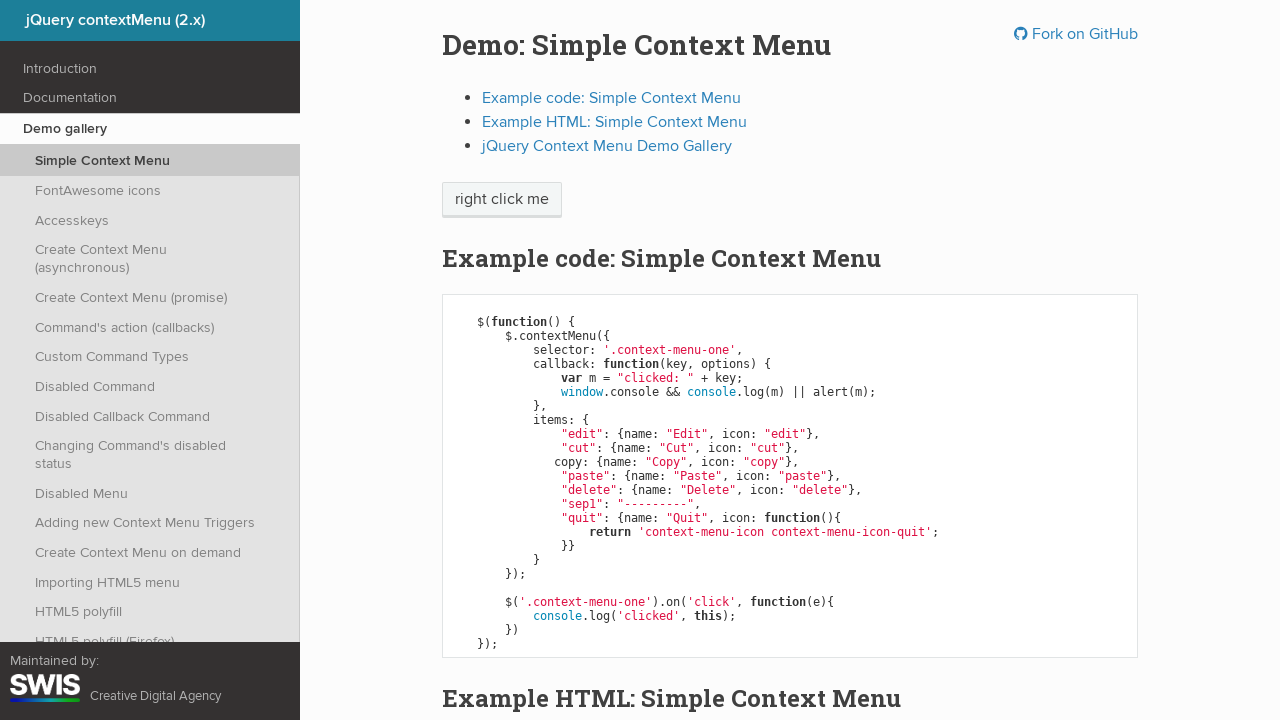

Right-clicked on 'right click me' element at (502, 200) on xpath=//span[text()='right click me']
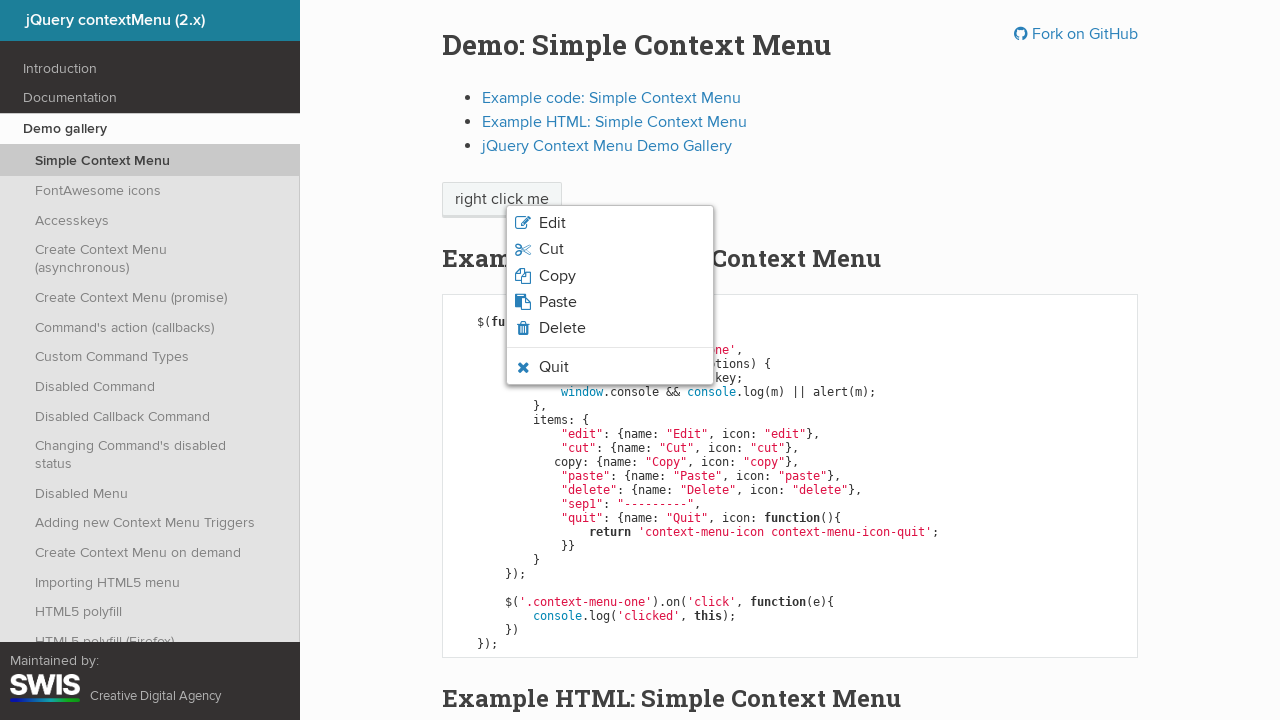

Context menu appeared with quit option visible
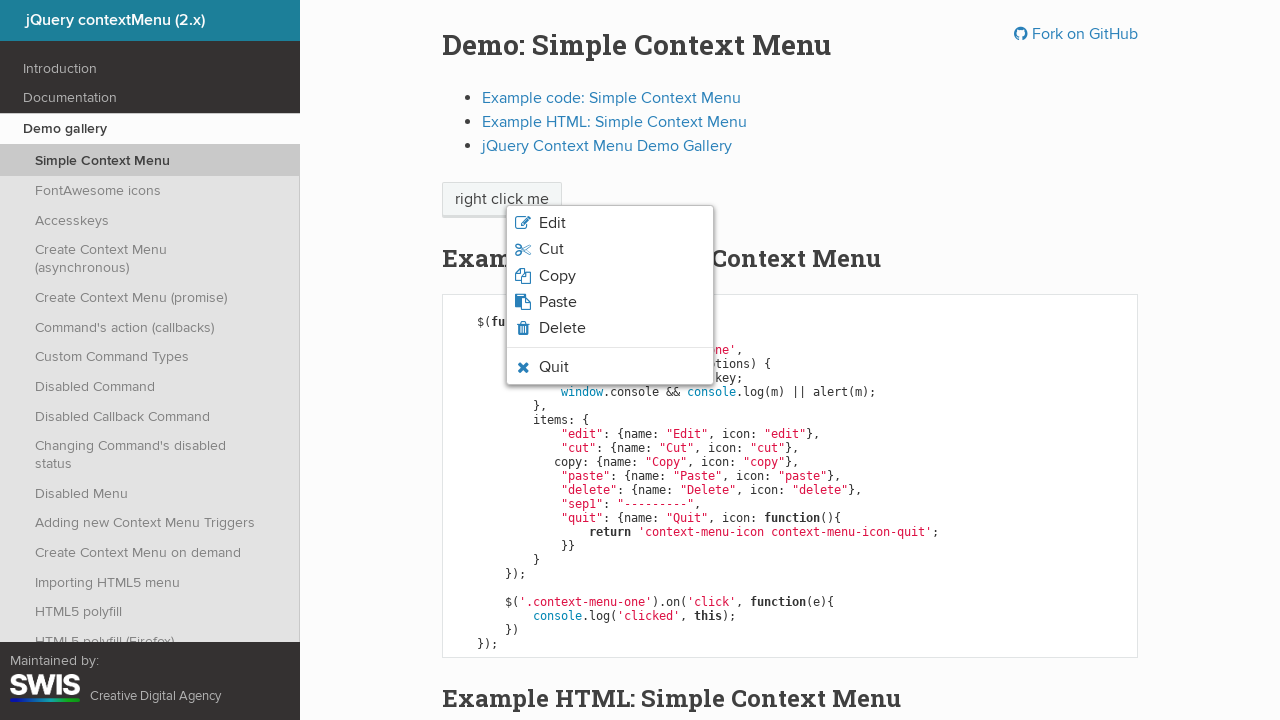

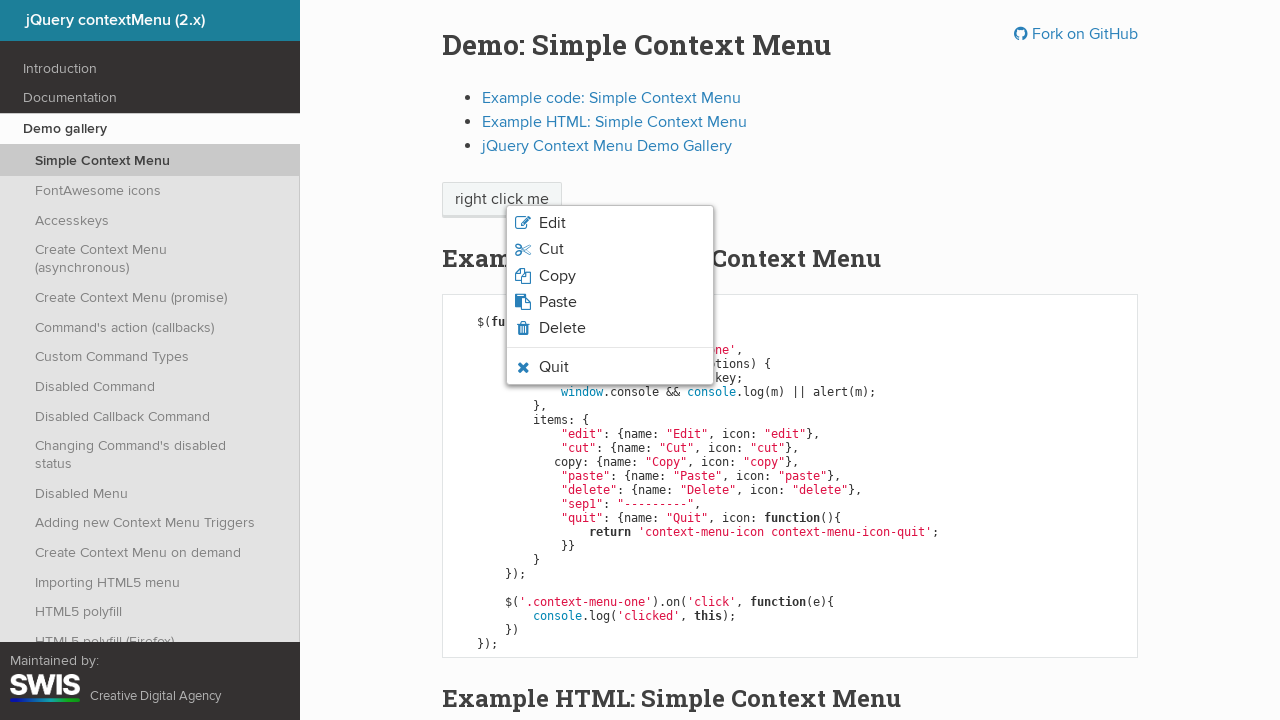